Tests the search button functionality on the Nekto.me audio chat application

Starting URL: https://nekto.me/audiochat#/

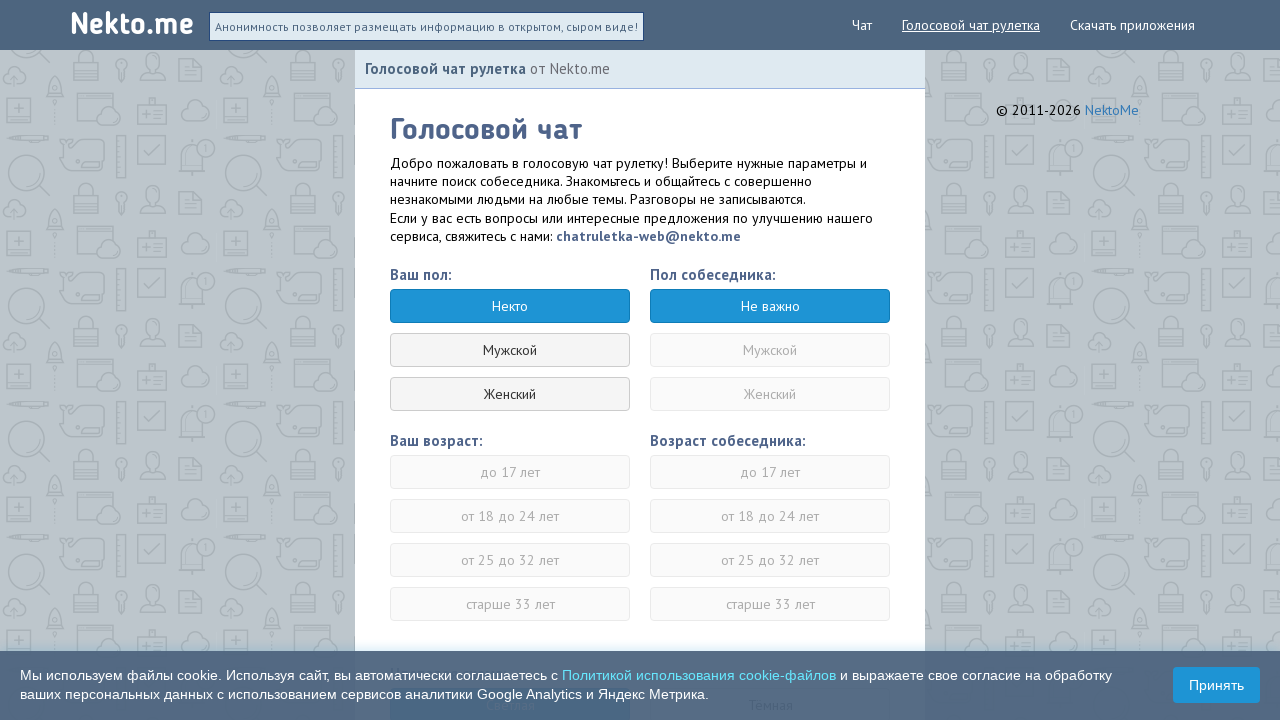

Clicked the search button on Nekto.me audio chat application at (640, 574) on #searchCompanyBtn
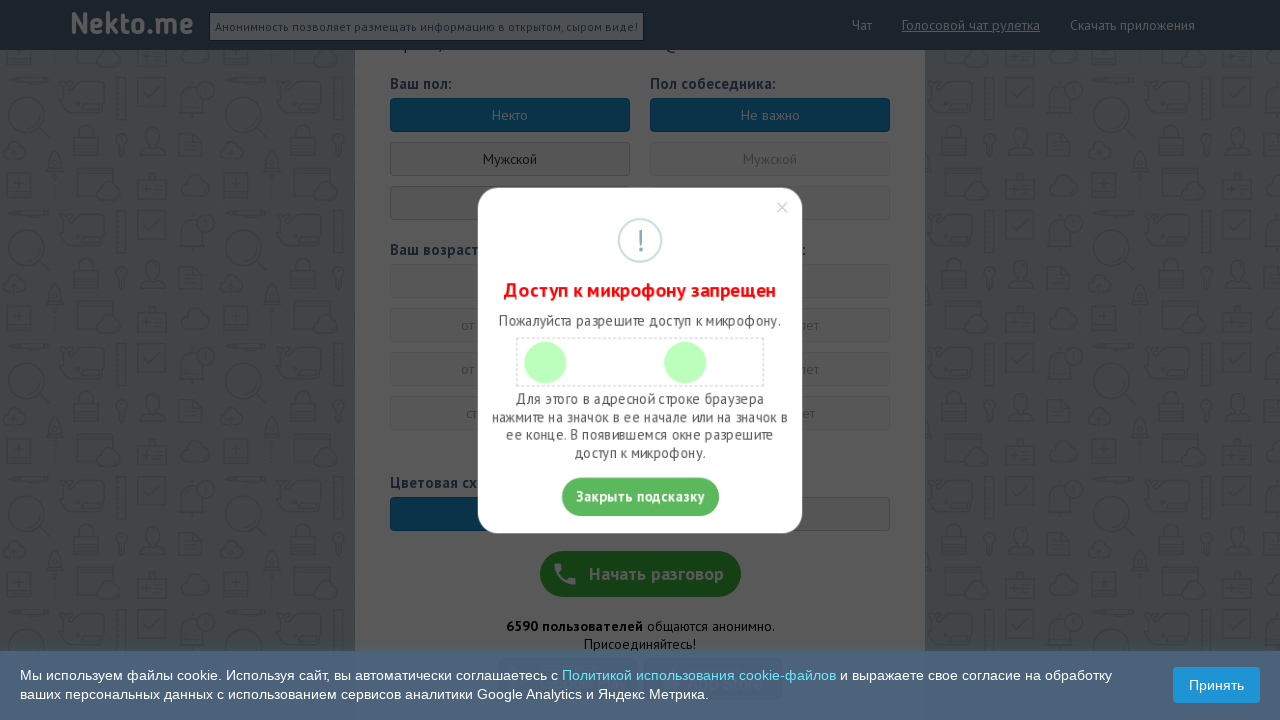

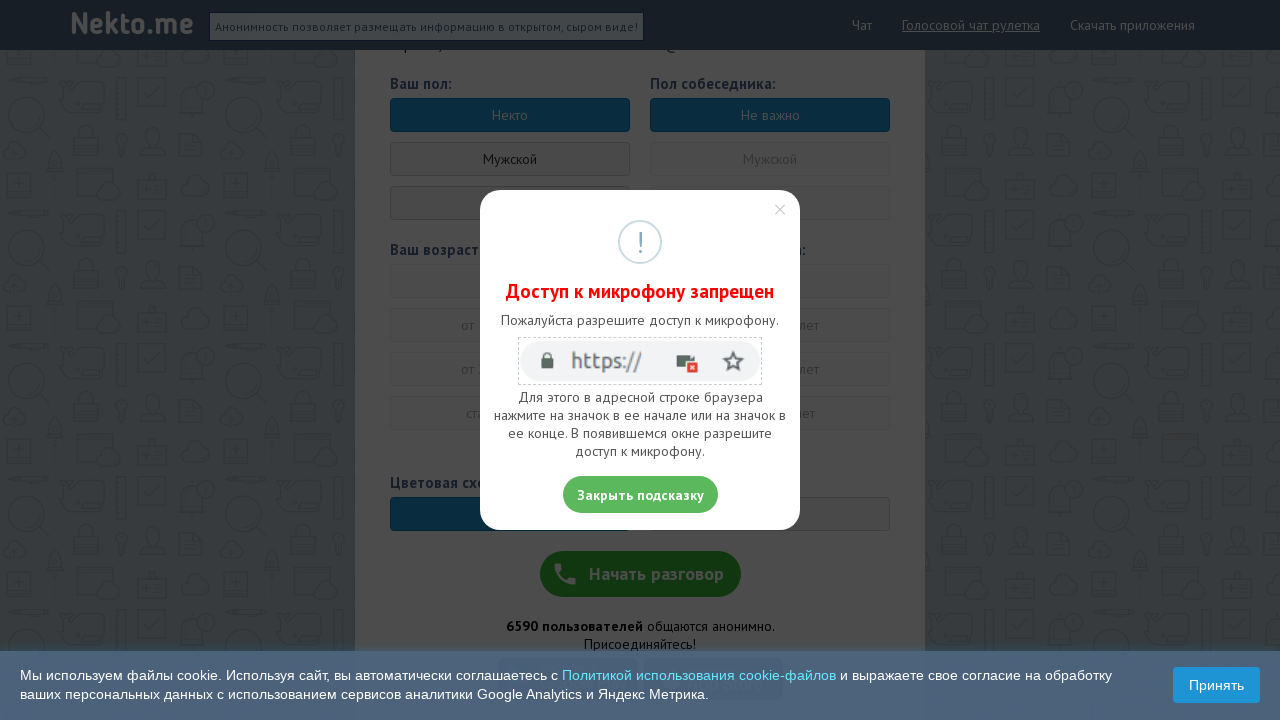